Navigates to the Rahul Shetty Academy Selenium Practice page and verifies the brand logo element is present by retrieving its text content.

Starting URL: https://rahulshettyacademy.com/seleniumPractise/#/

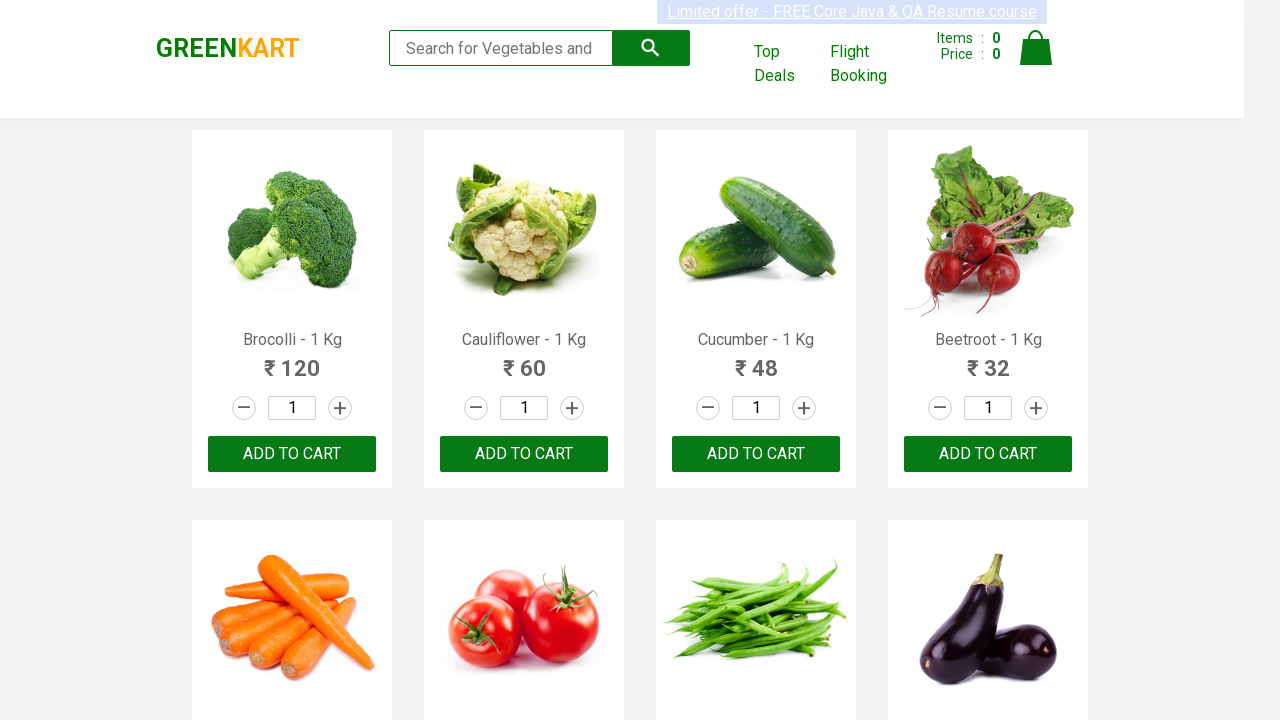

Navigated to Rahul Shetty Academy Selenium Practice page
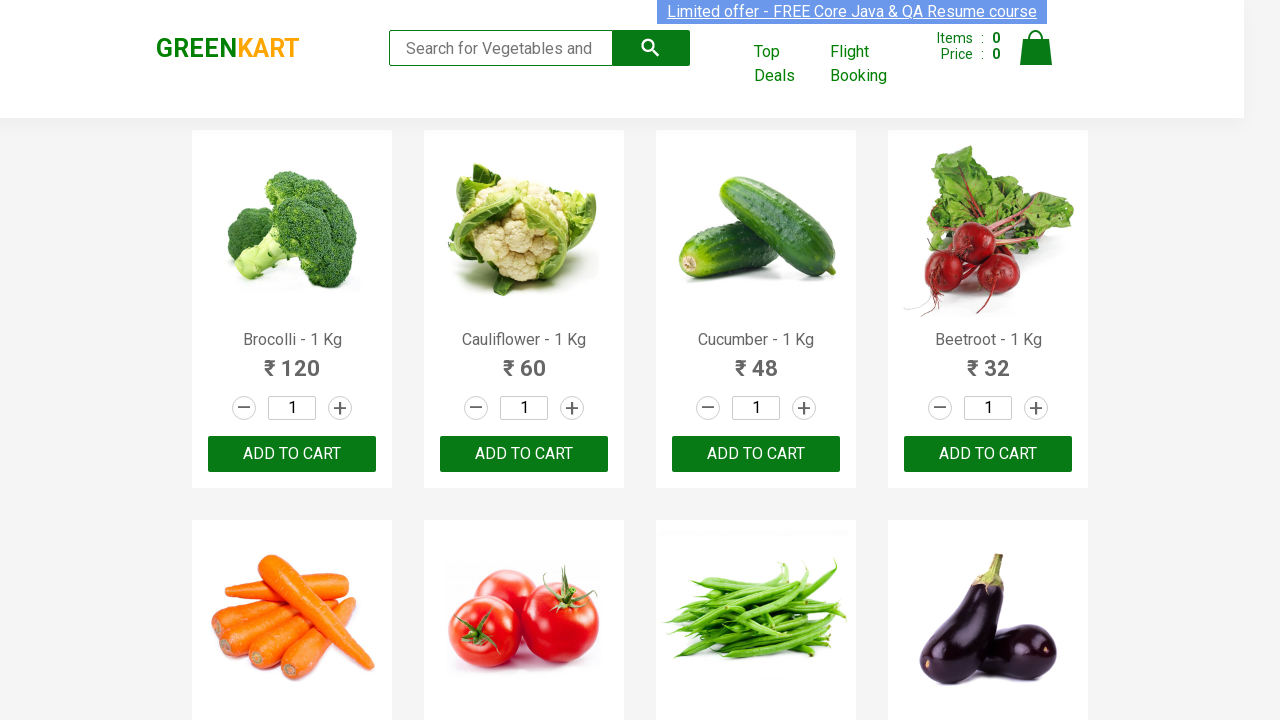

Brand logo element is now visible
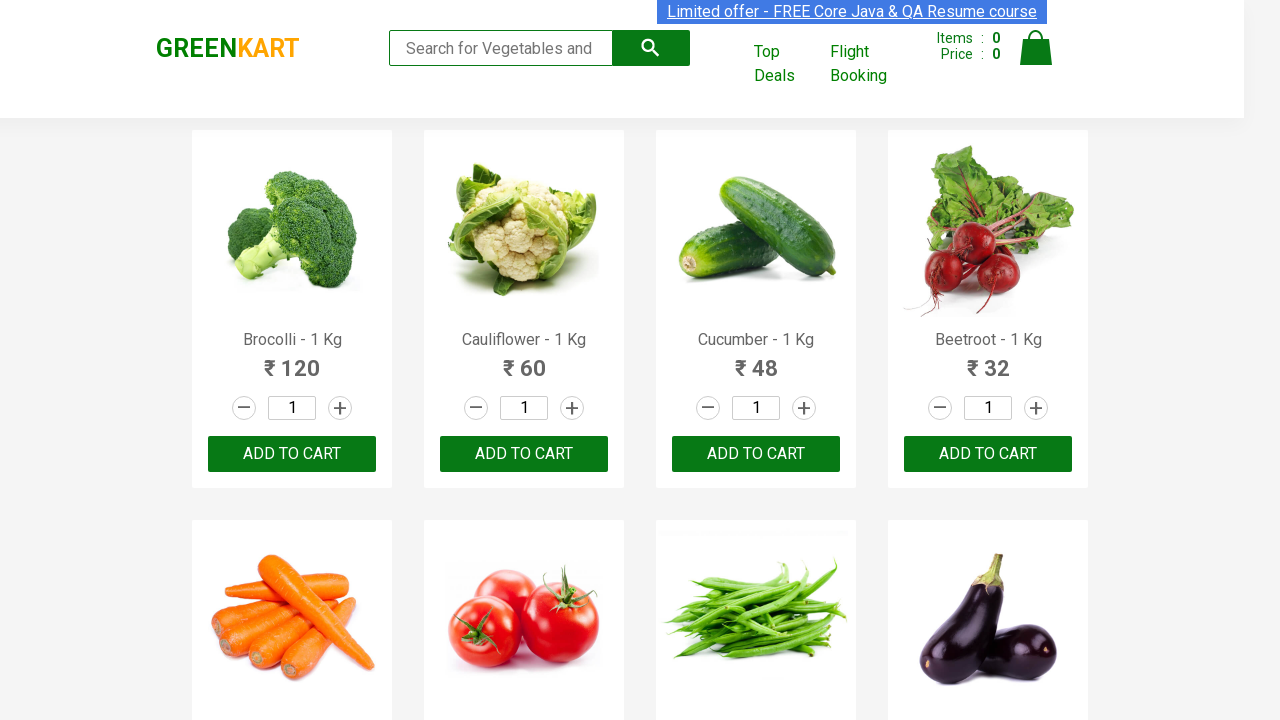

Retrieved brand logo text content: 'GREENKART'
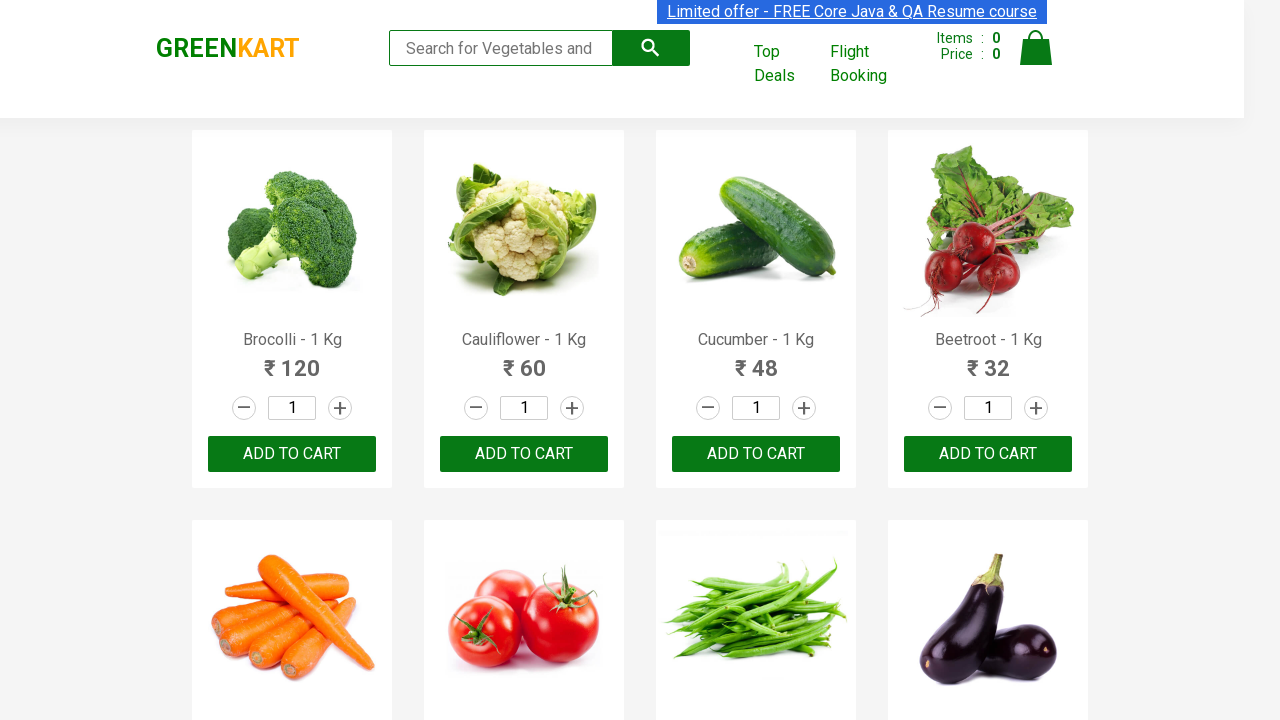

Brand logo element presence verified successfully
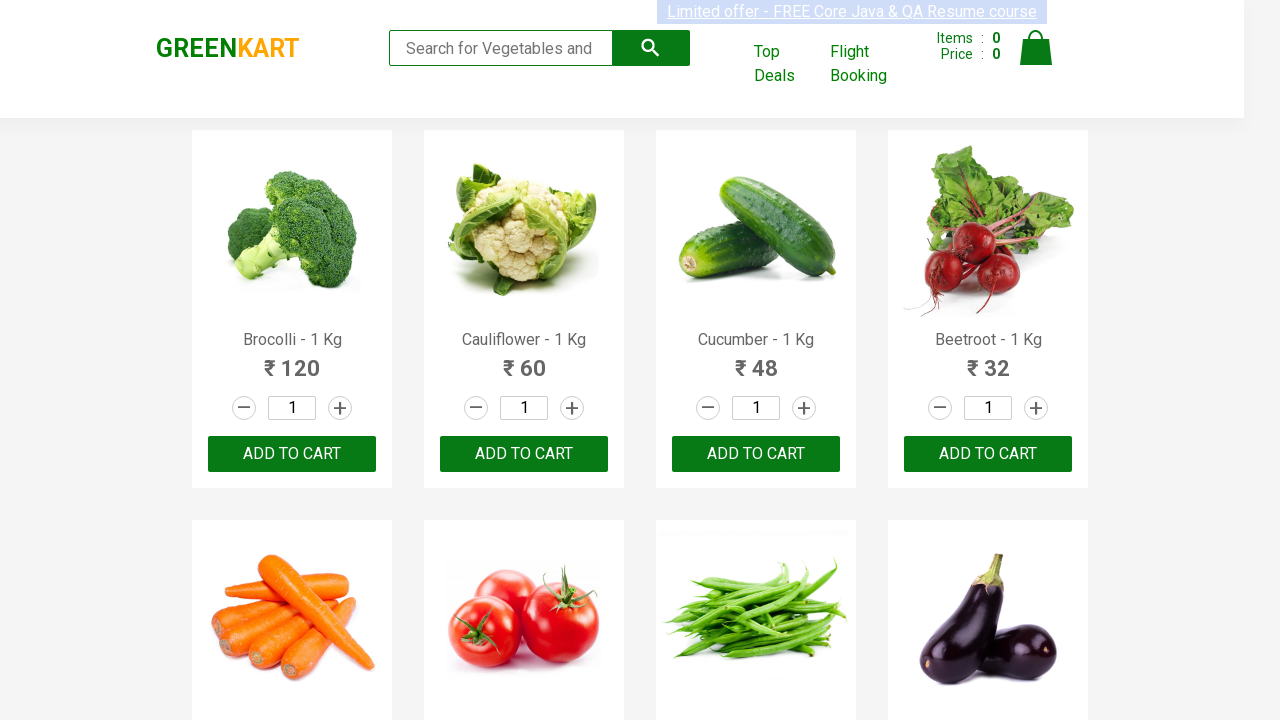

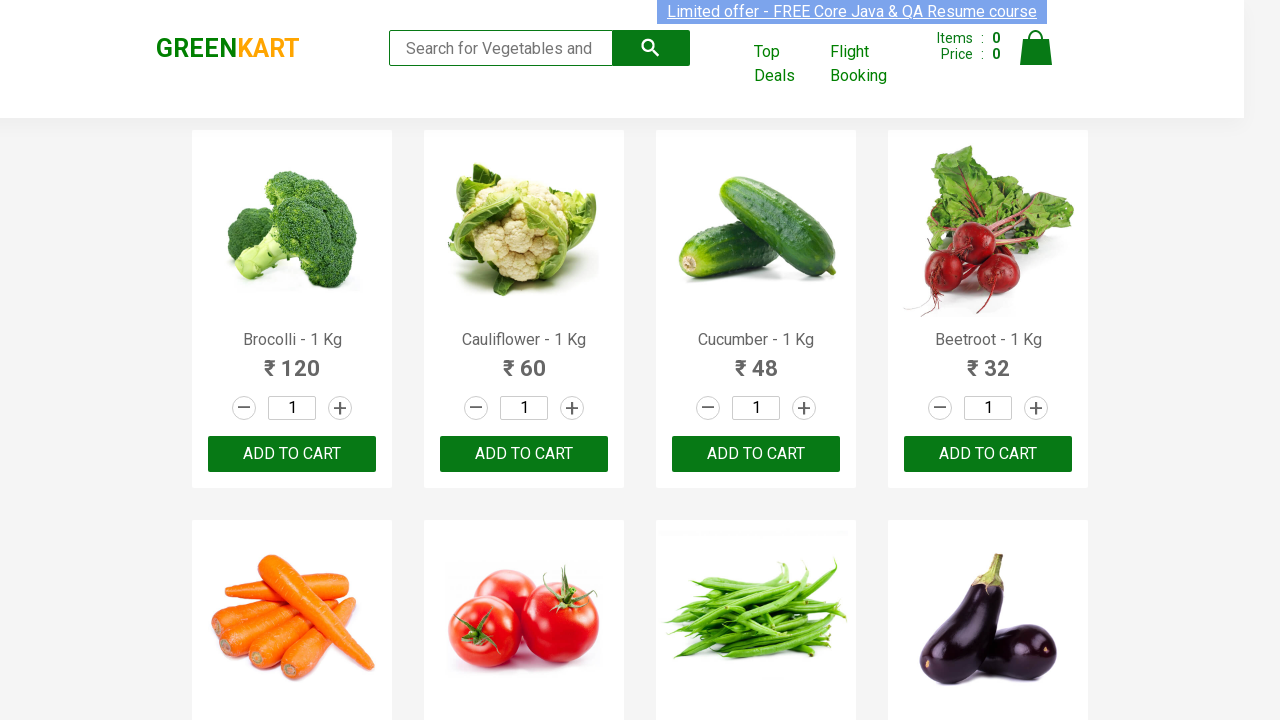